Tests dropdown selection functionality by navigating to the dropdown page and selecting option 1

Starting URL: https://the-internet.herokuapp.com/

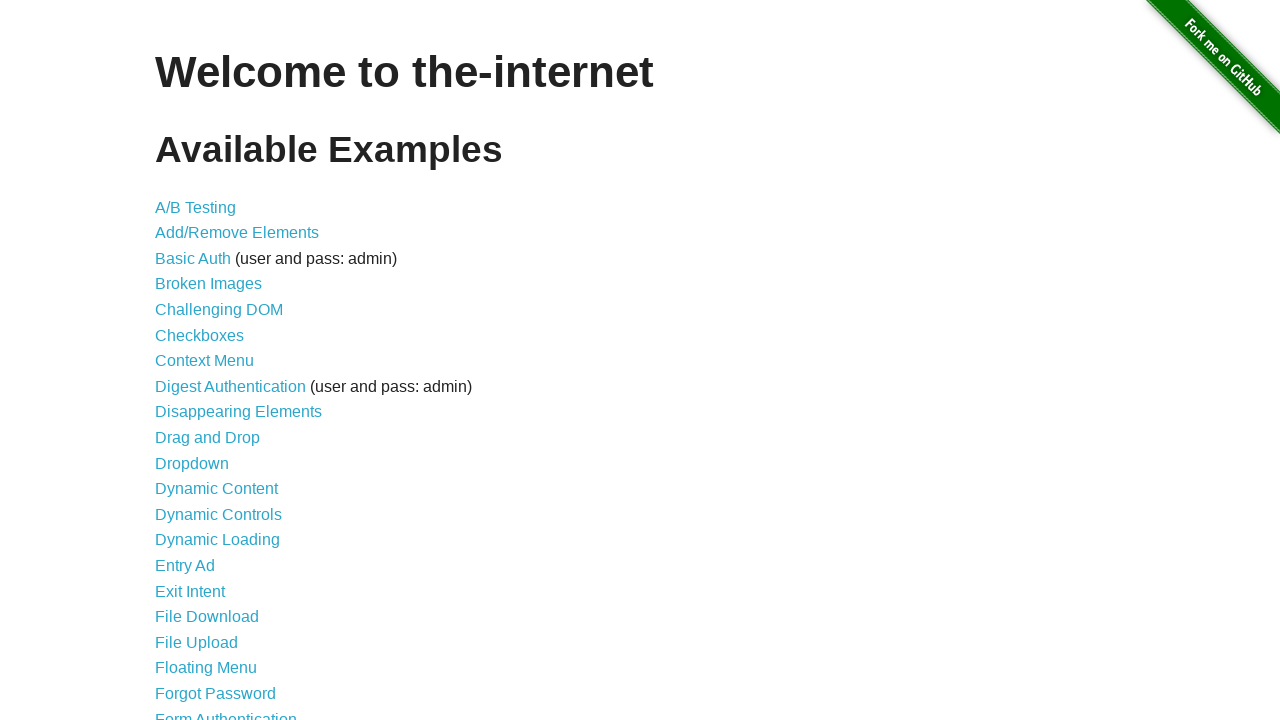

Navigated to the-internet.herokuapp.com homepage
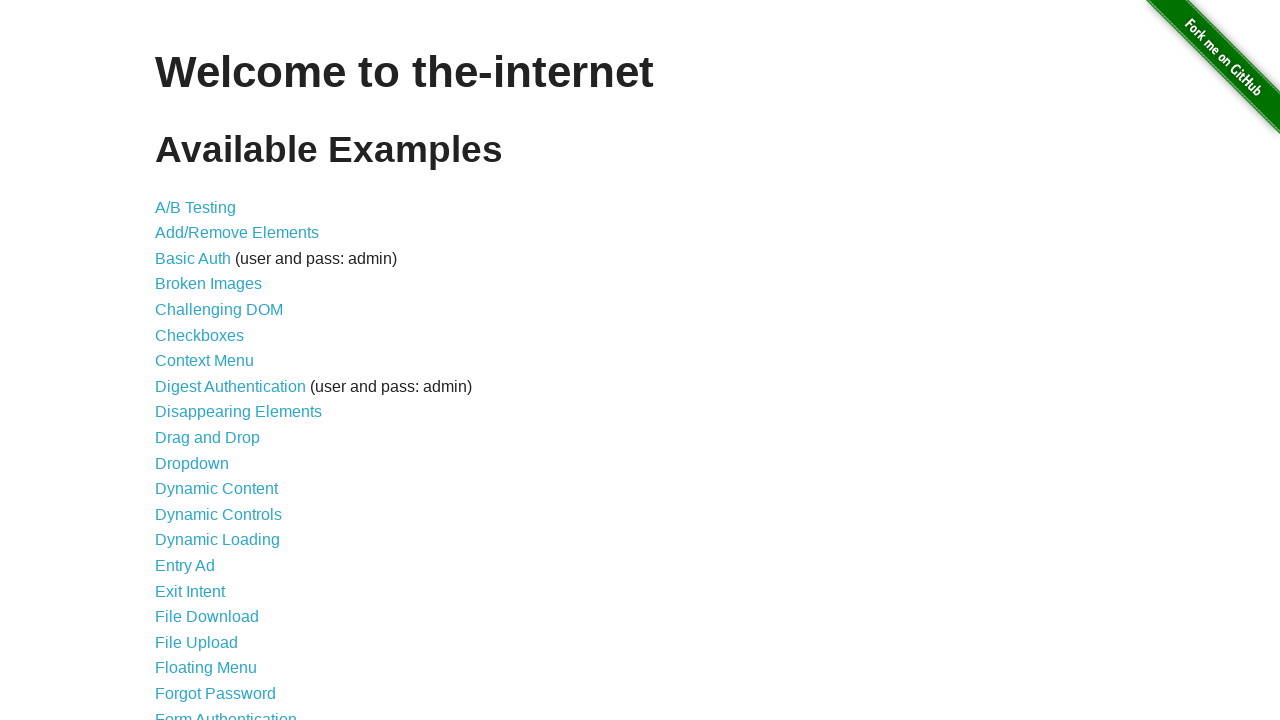

Clicked on Dropdown link at (192, 463) on text=Dropdown
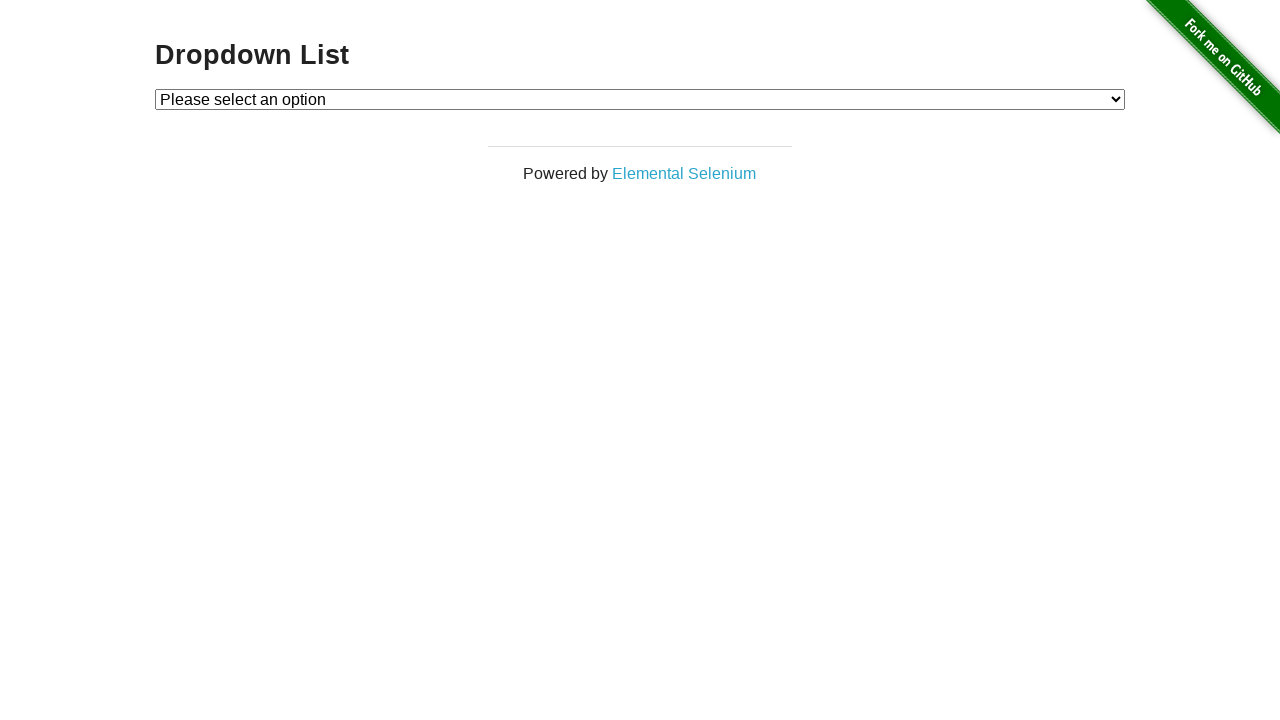

Clicked on dropdown element to open it at (640, 99) on #dropdown
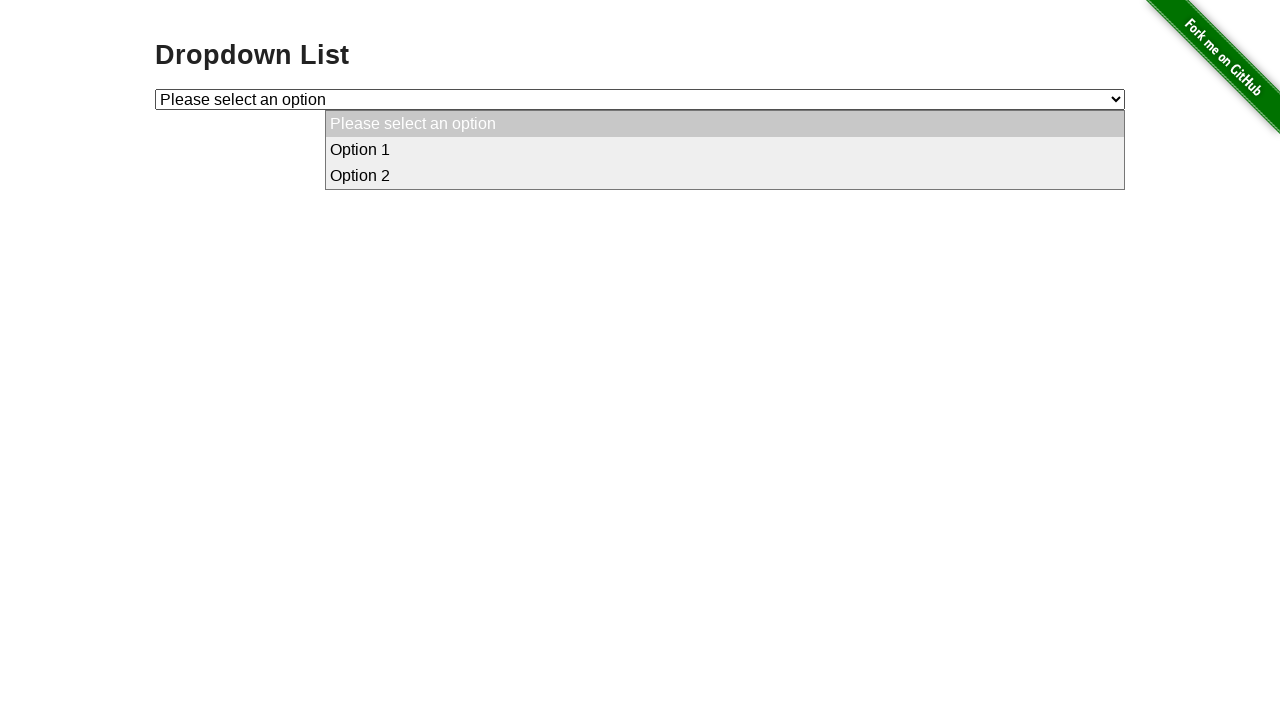

Selected option 1 from the dropdown on #dropdown
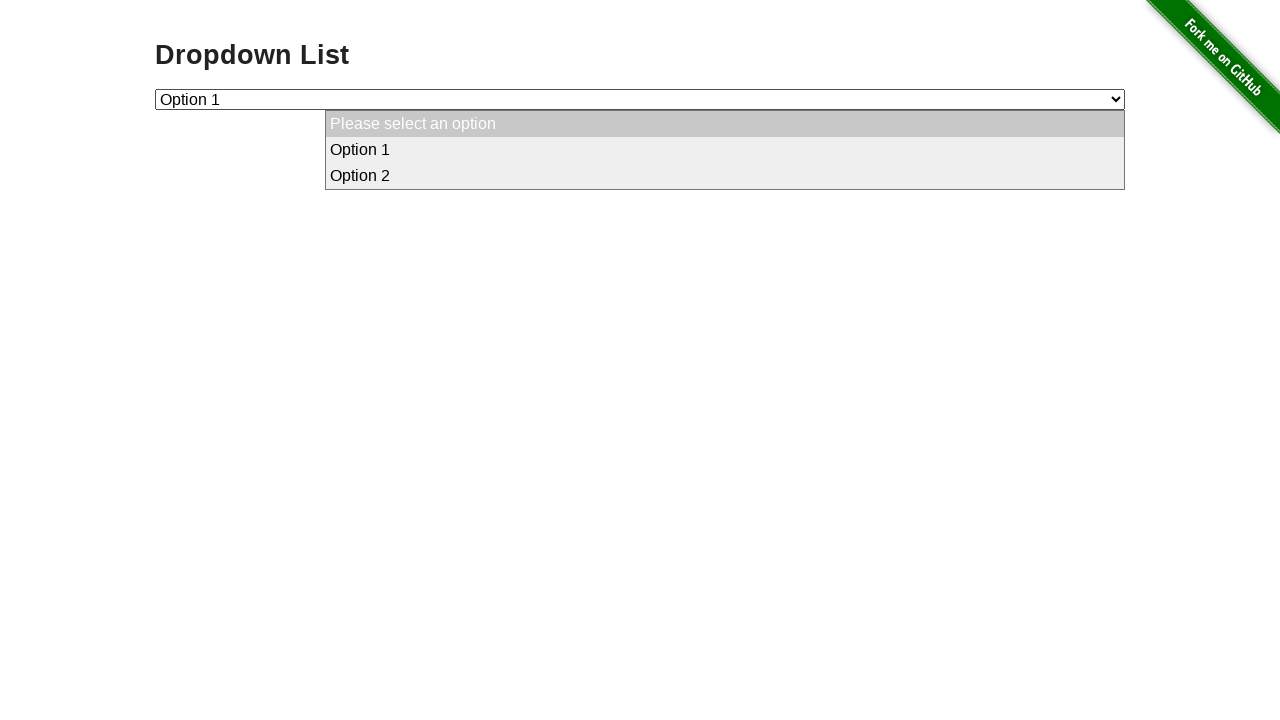

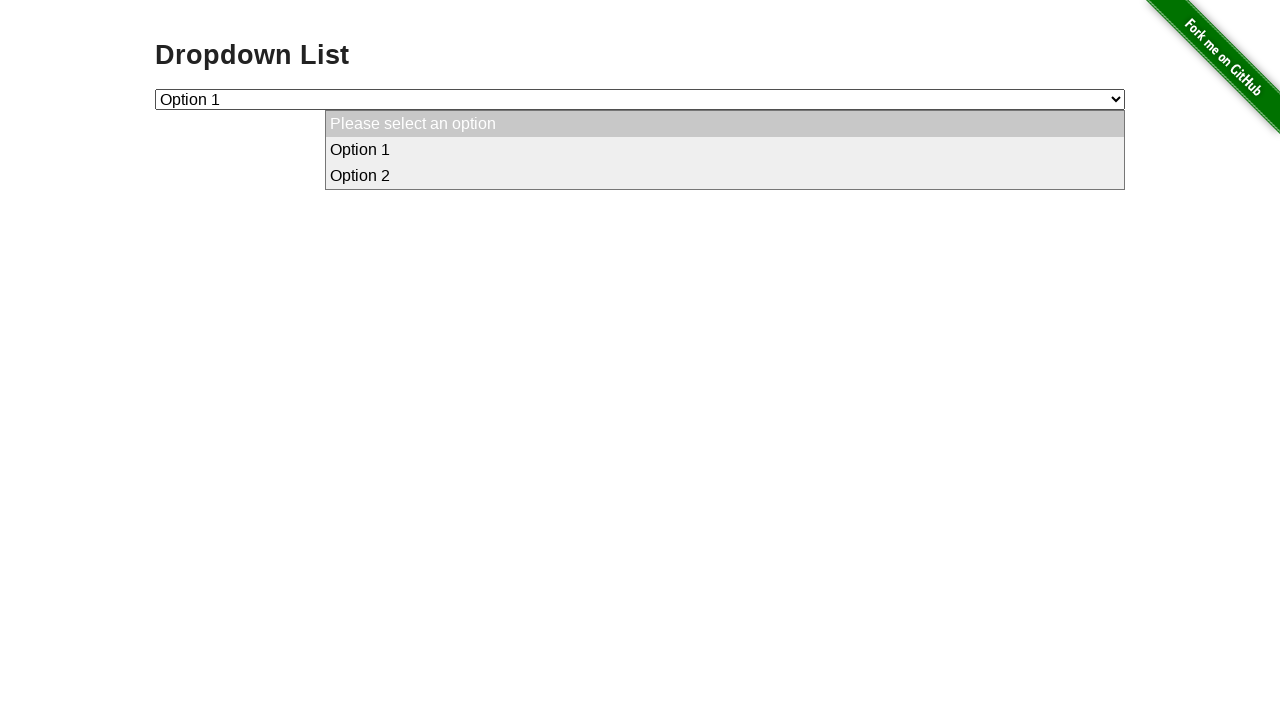